Tests the scientific calculator by pressing numpad keys 0 through 9 to input digits into the calculator interface.

Starting URL: https://classcalc.com/scientific-calculator

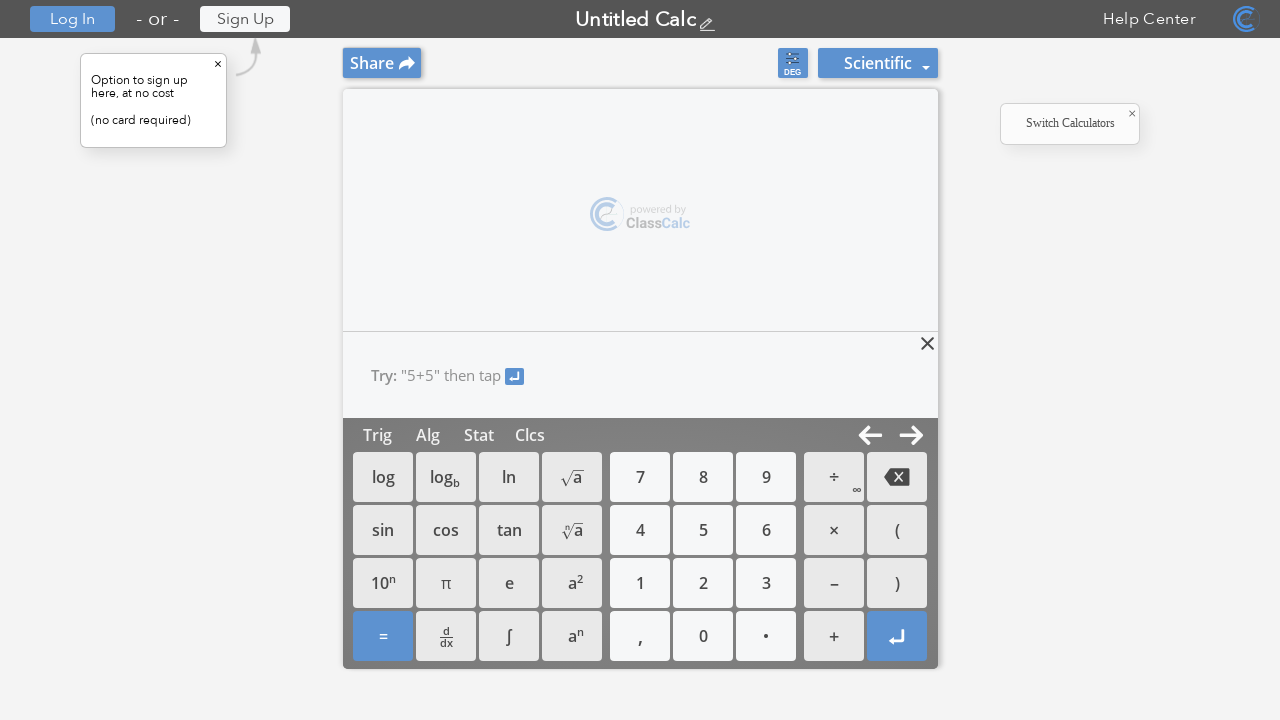

Calculator page loaded (domcontentloaded)
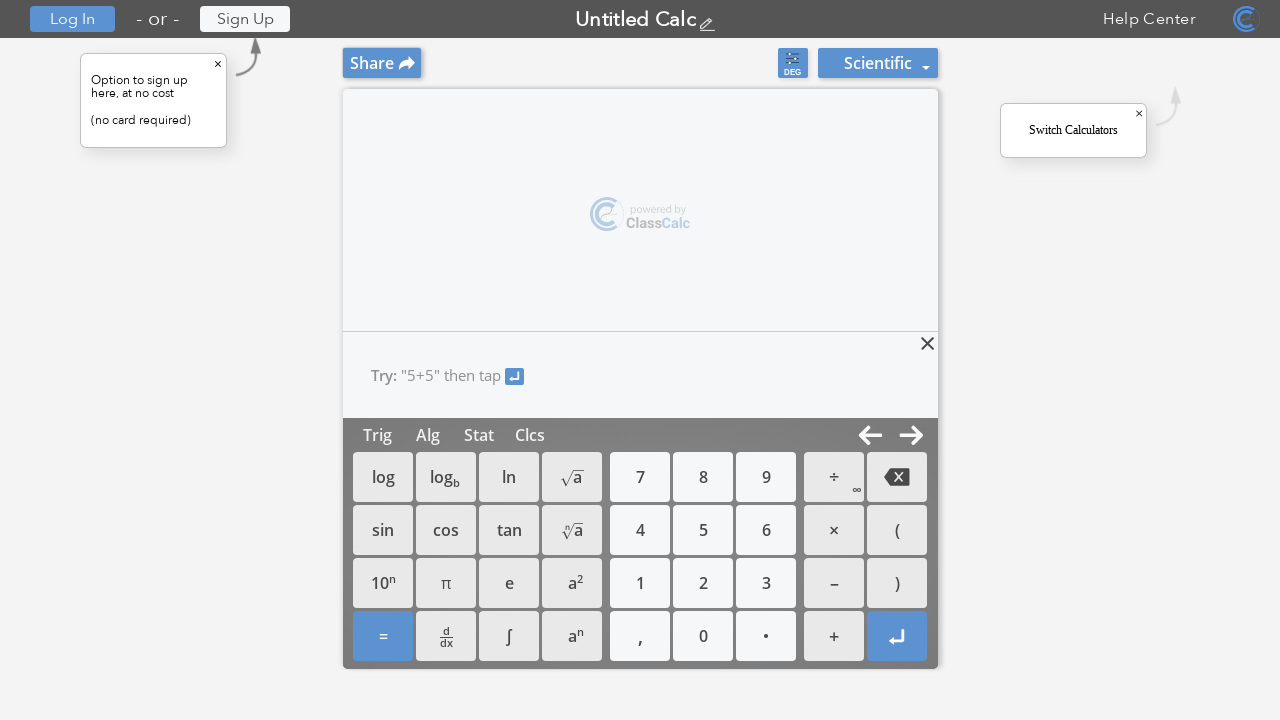

Pressed Numpad0 to input digit 0
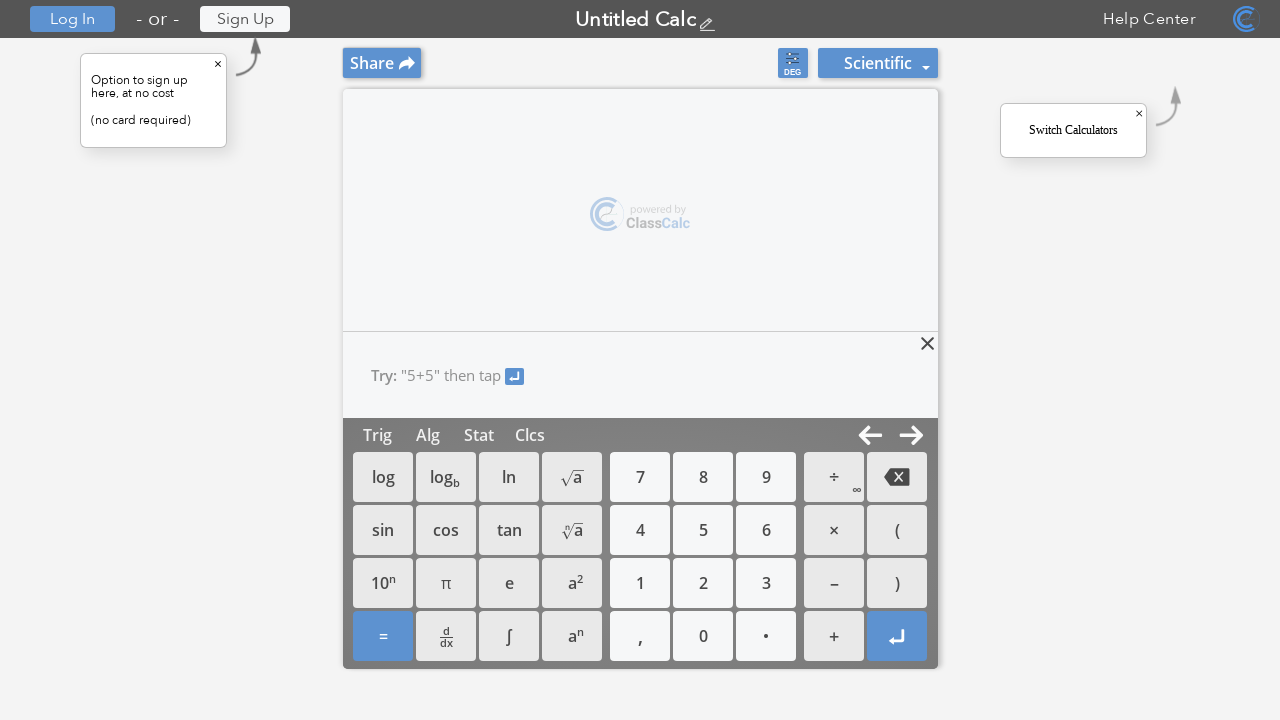

Pressed Numpad1 to input digit 1
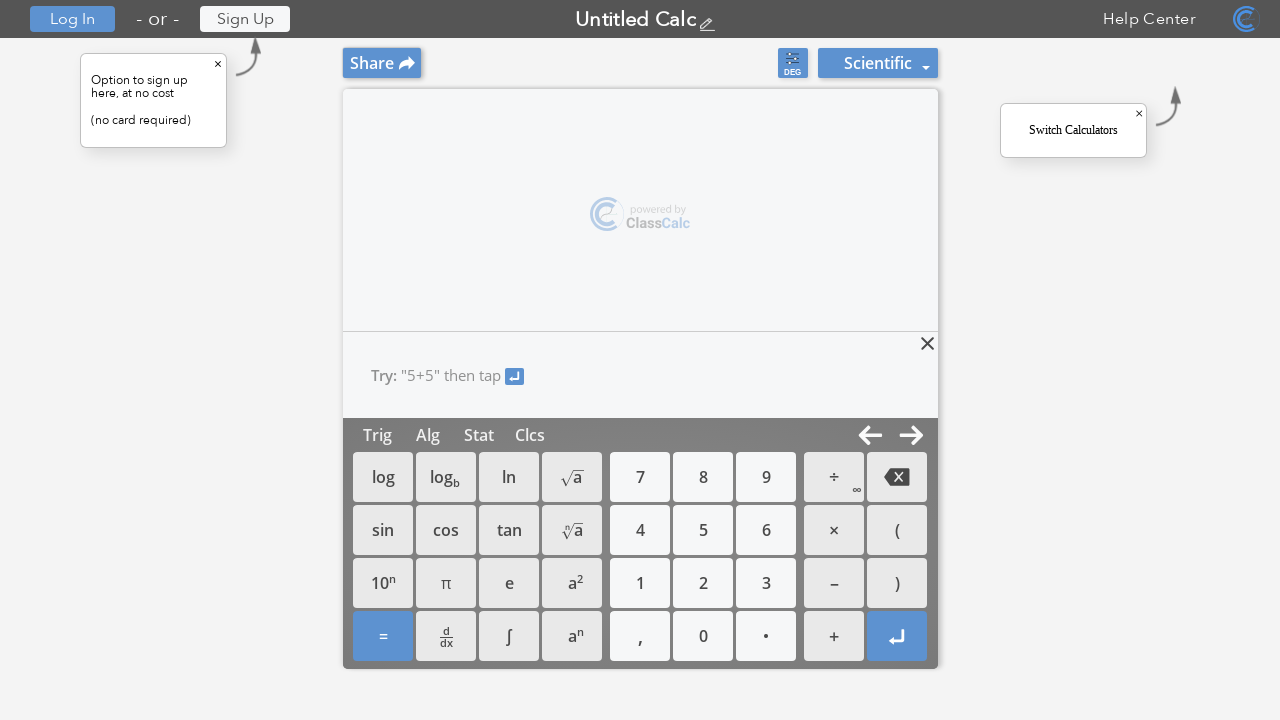

Pressed Numpad2 to input digit 2
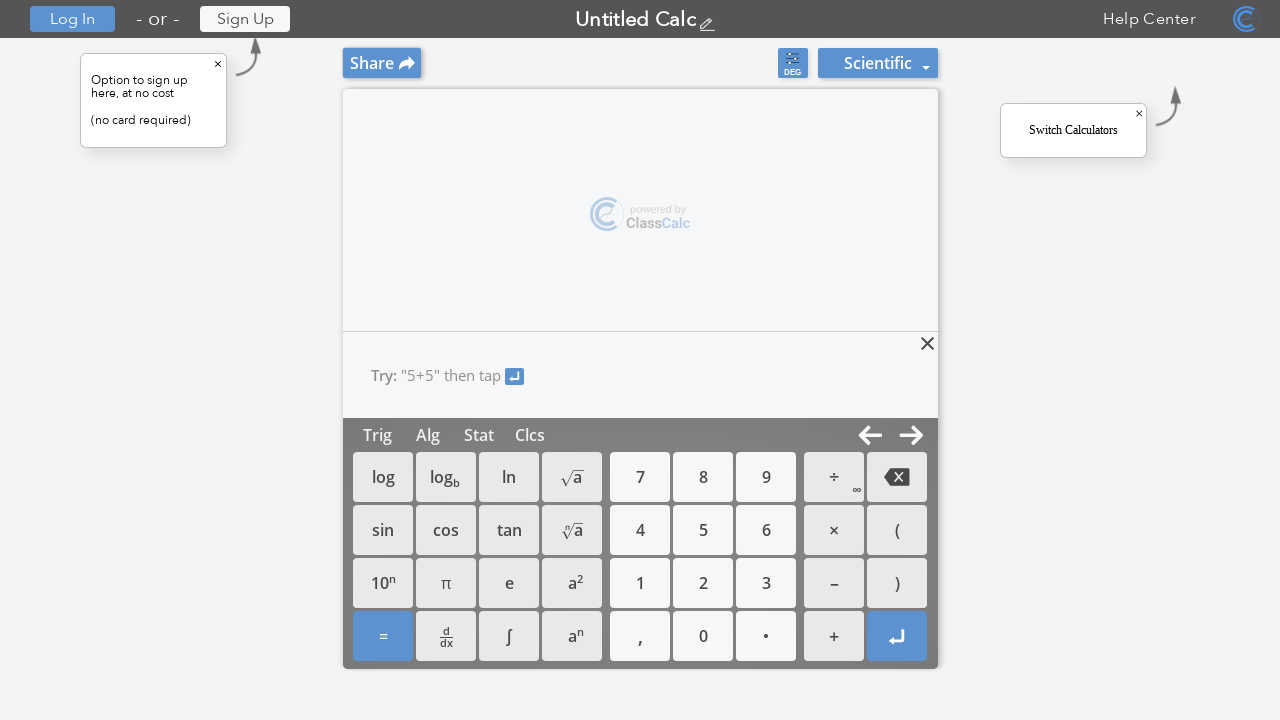

Pressed Numpad3 to input digit 3
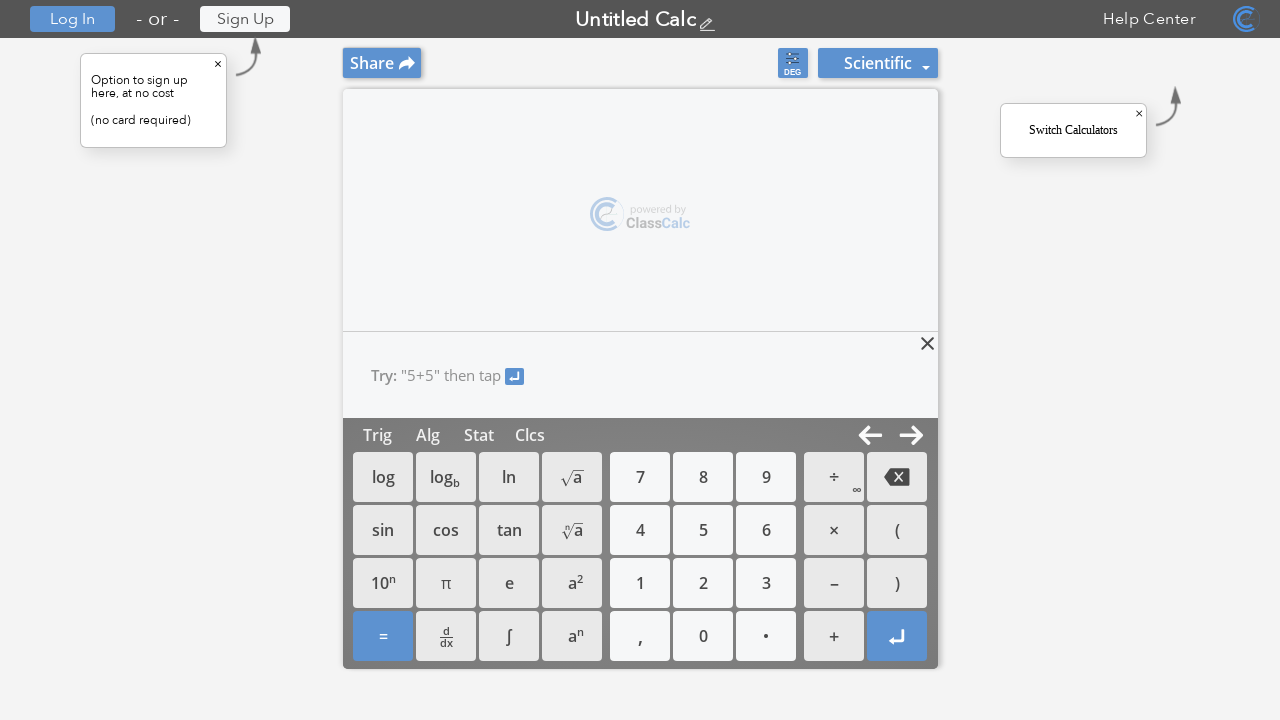

Pressed Numpad4 to input digit 4
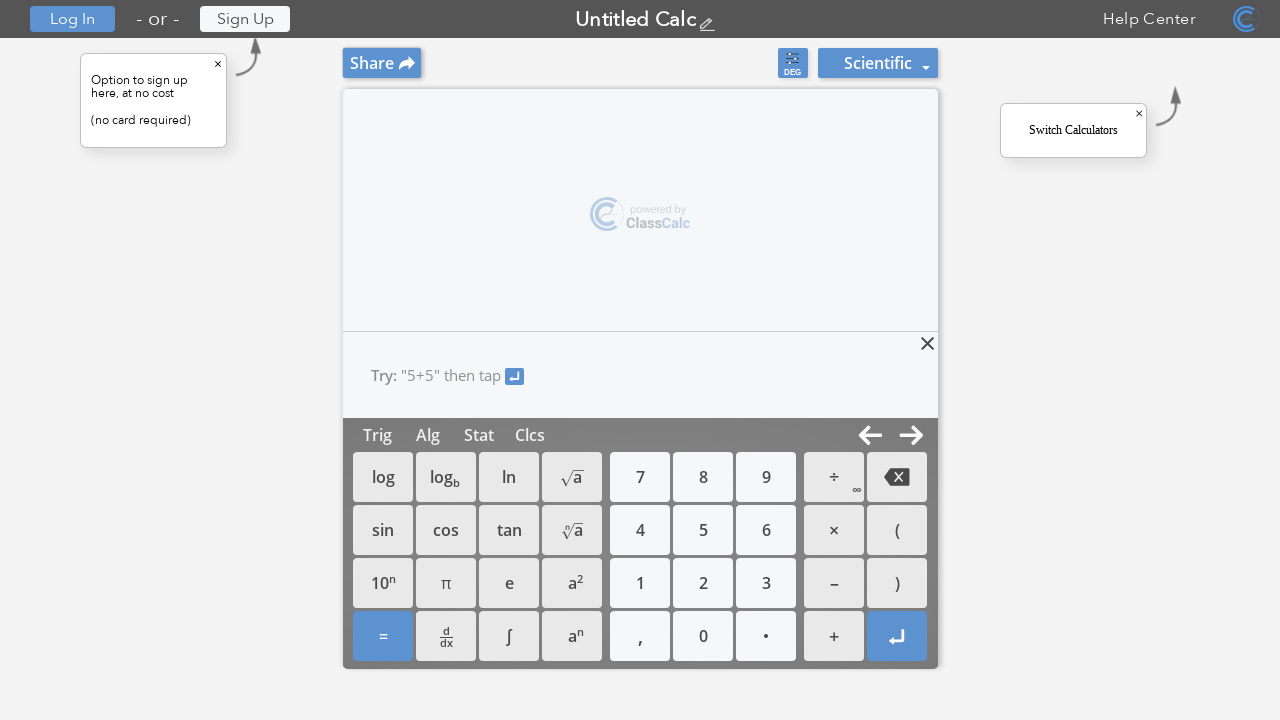

Pressed Numpad5 to input digit 5
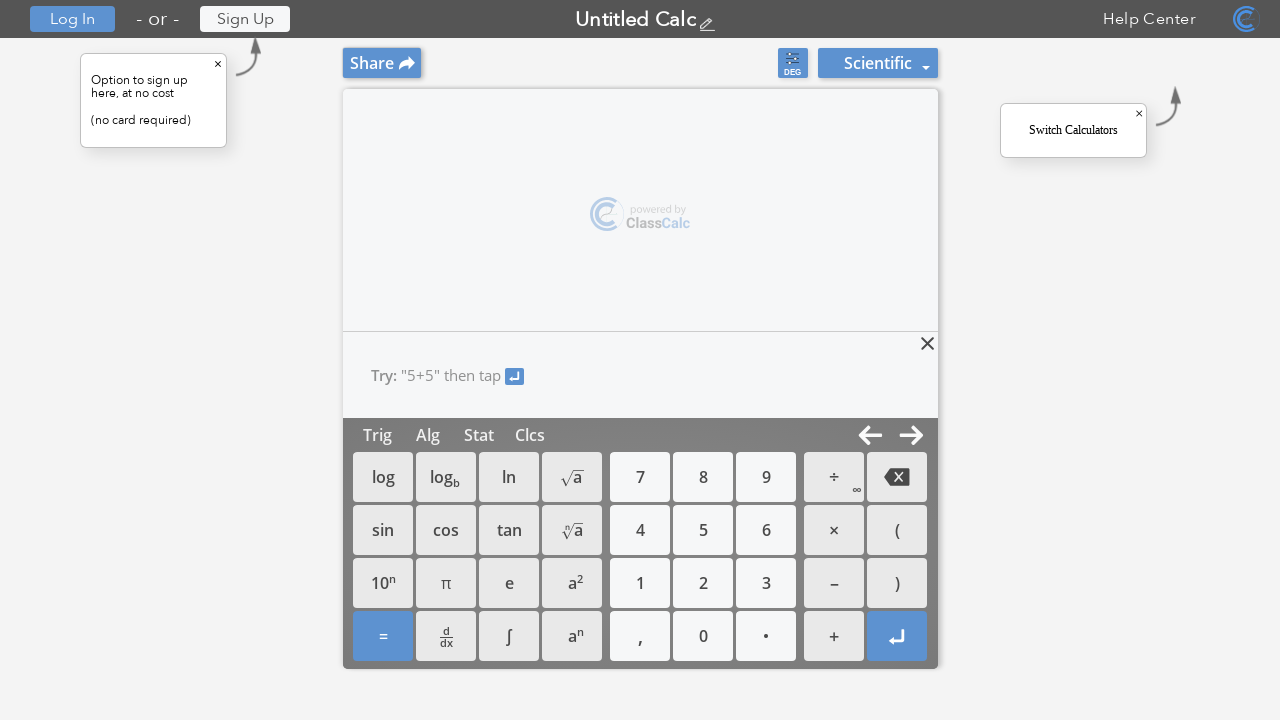

Pressed Numpad6 to input digit 6
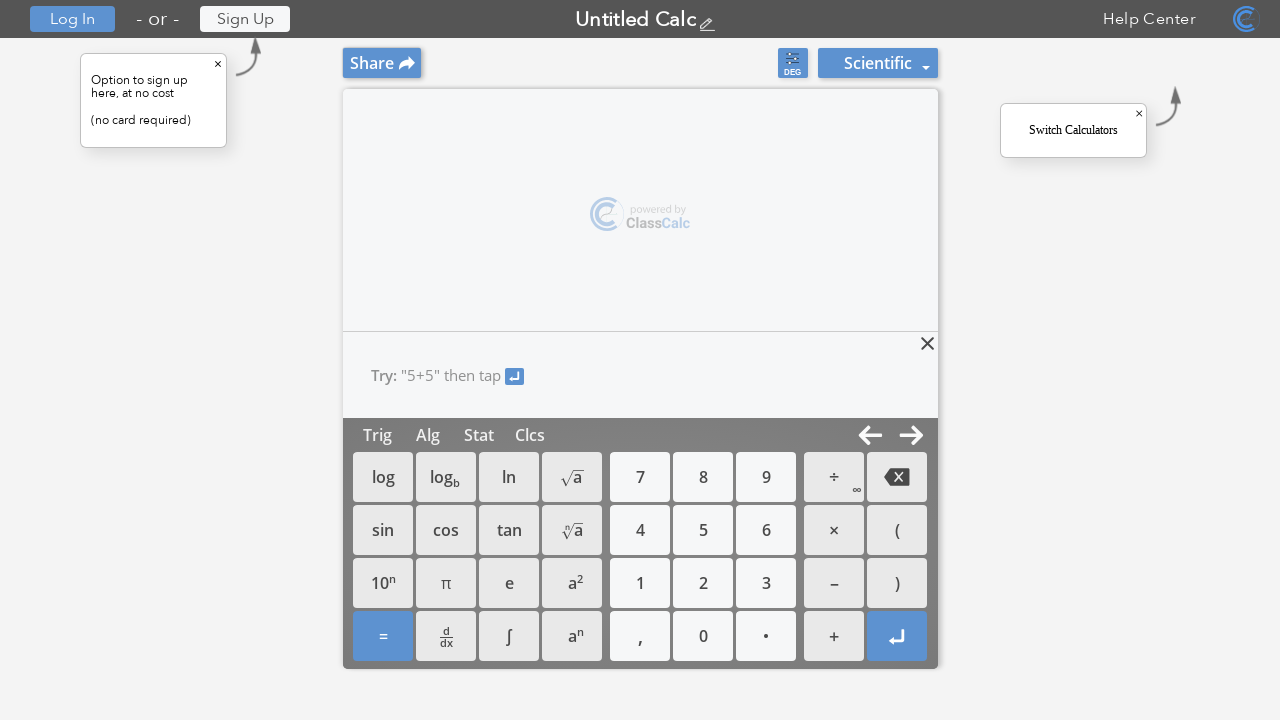

Pressed Numpad7 to input digit 7
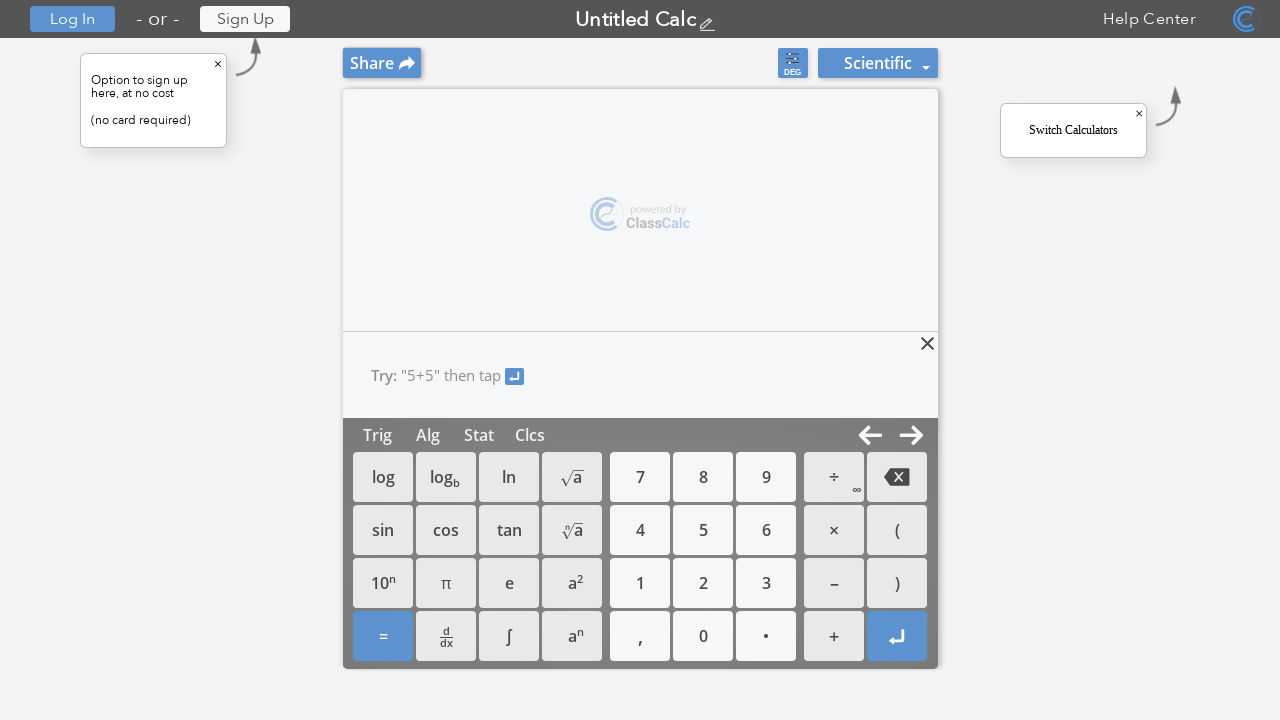

Pressed Numpad8 to input digit 8
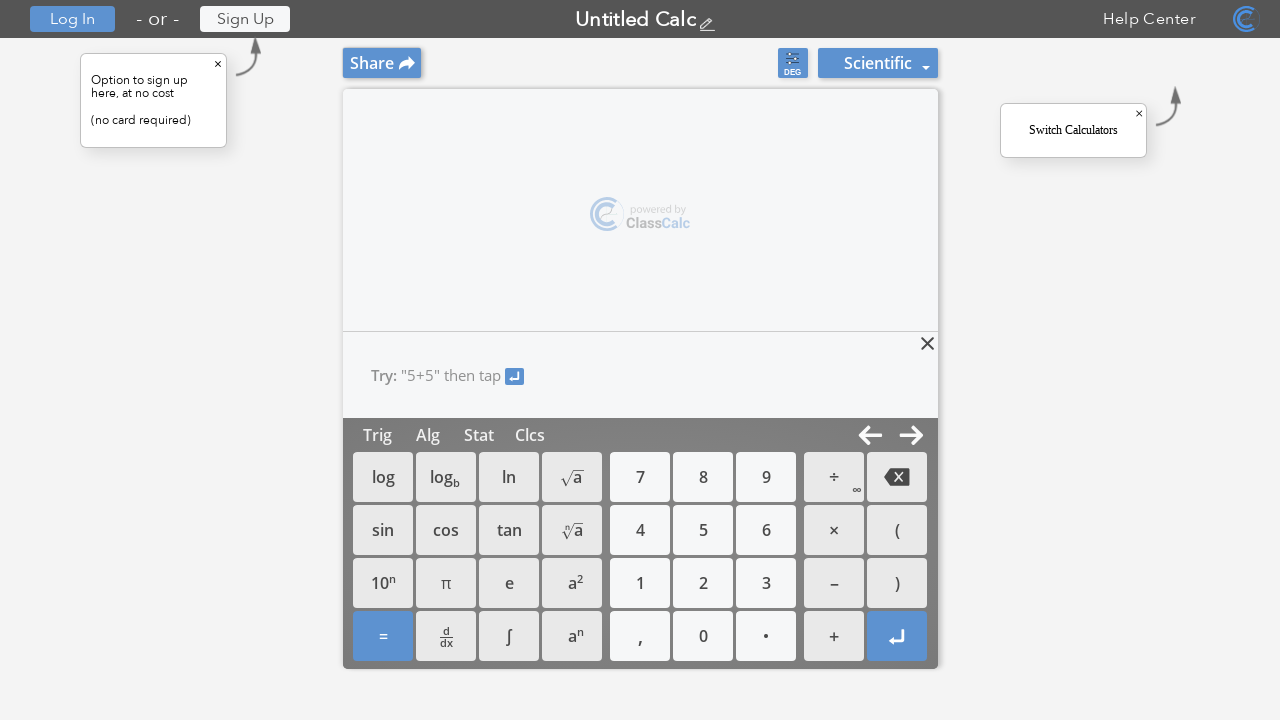

Pressed Numpad9 to input digit 9
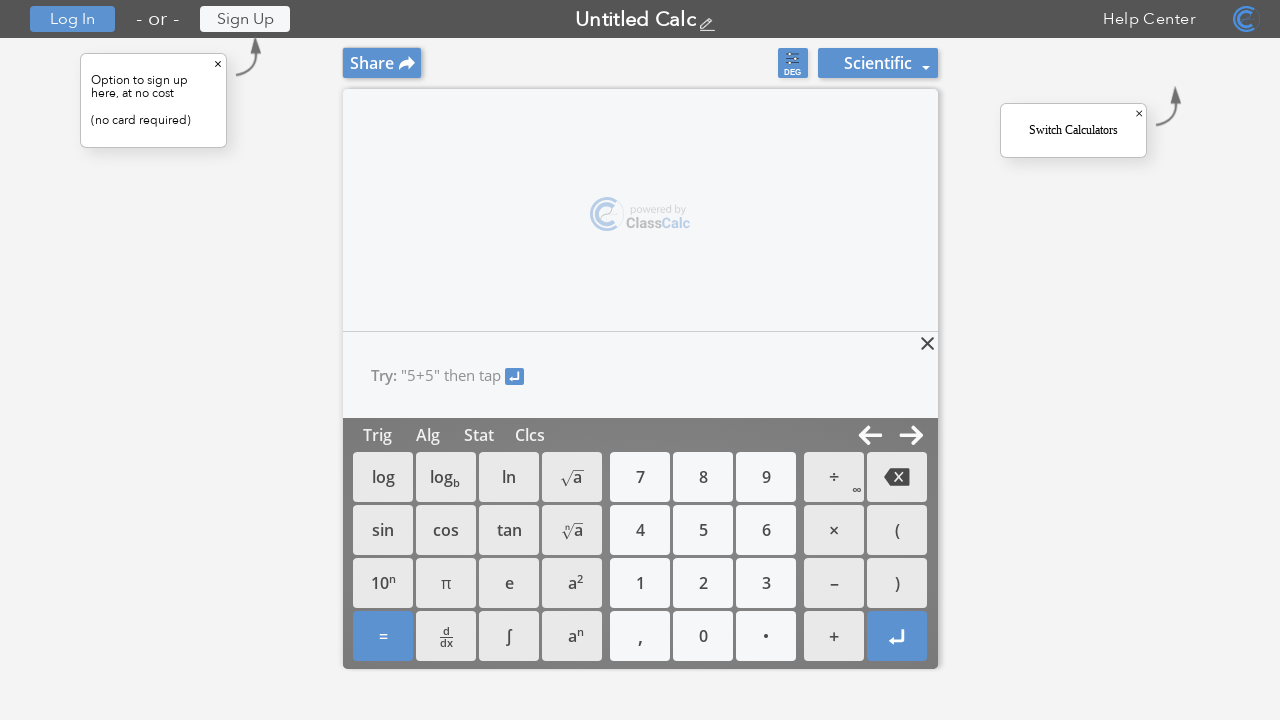

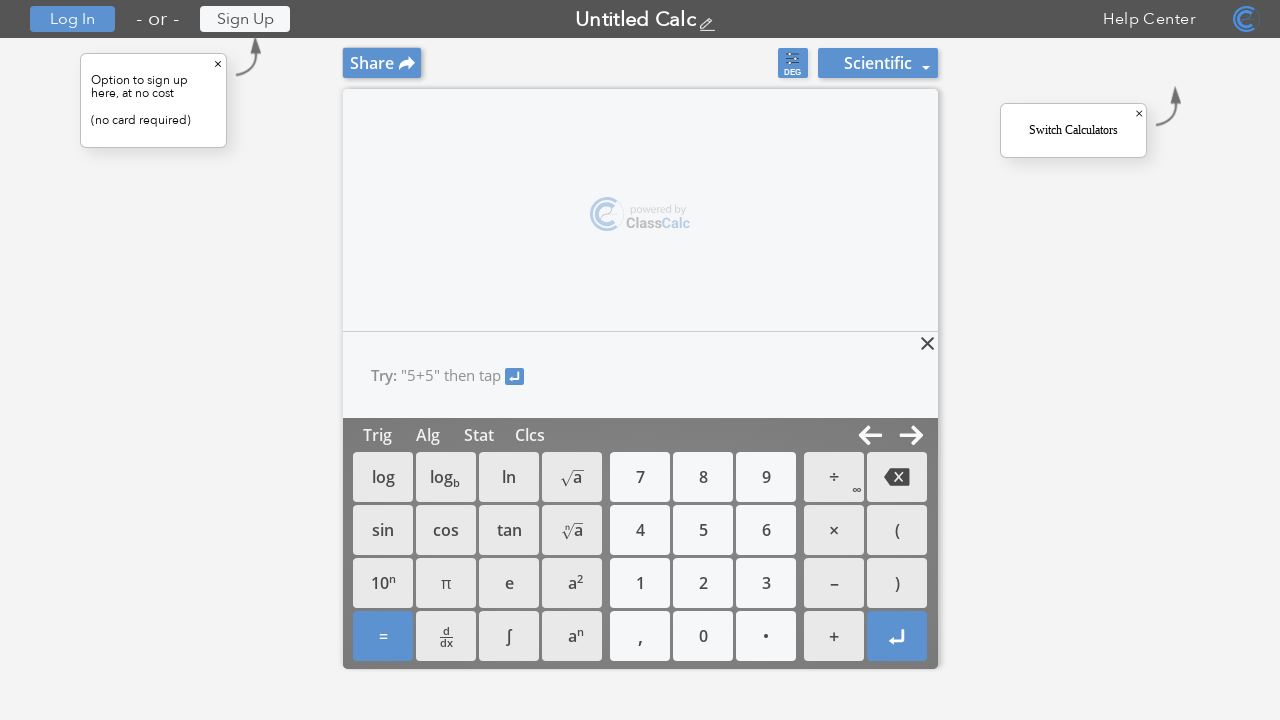